Tests window handling by clicking a link that opens a new window/tab, switching to the new window to verify its content, and then switching back to the original window to verify it's still accessible.

Starting URL: https://the-internet.herokuapp.com/windows

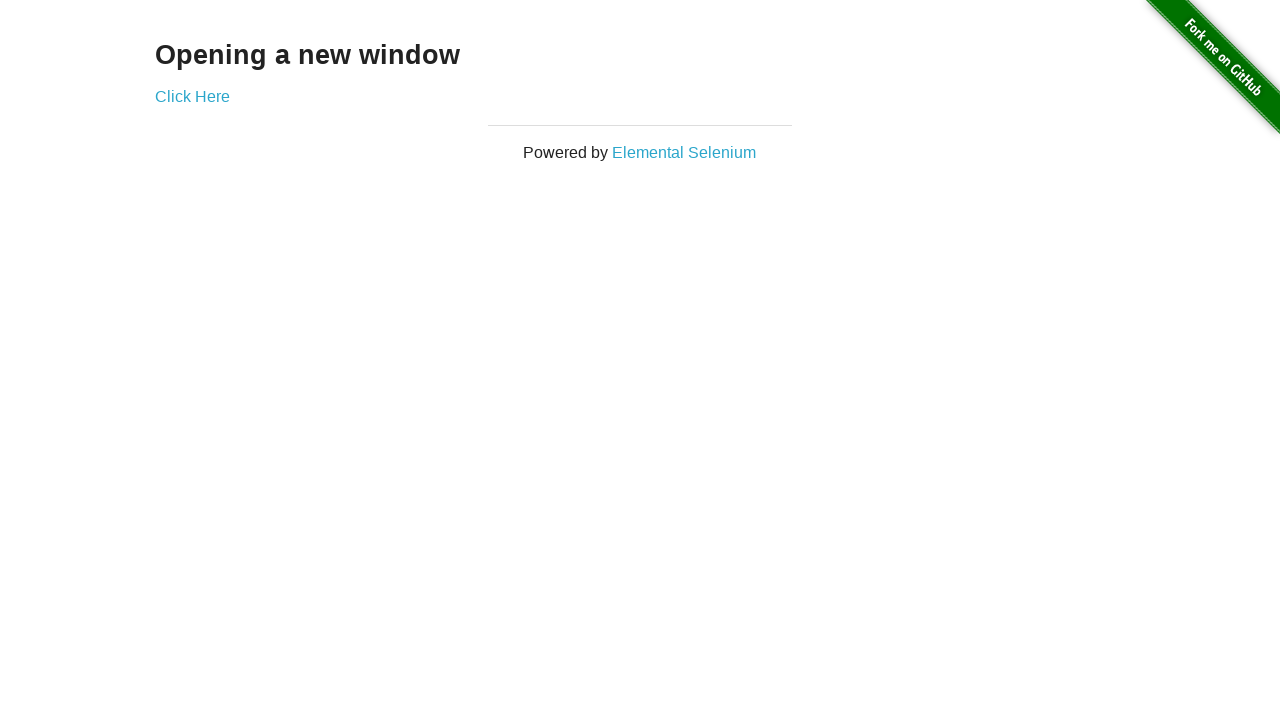

Waited for h3 header to load on initial page
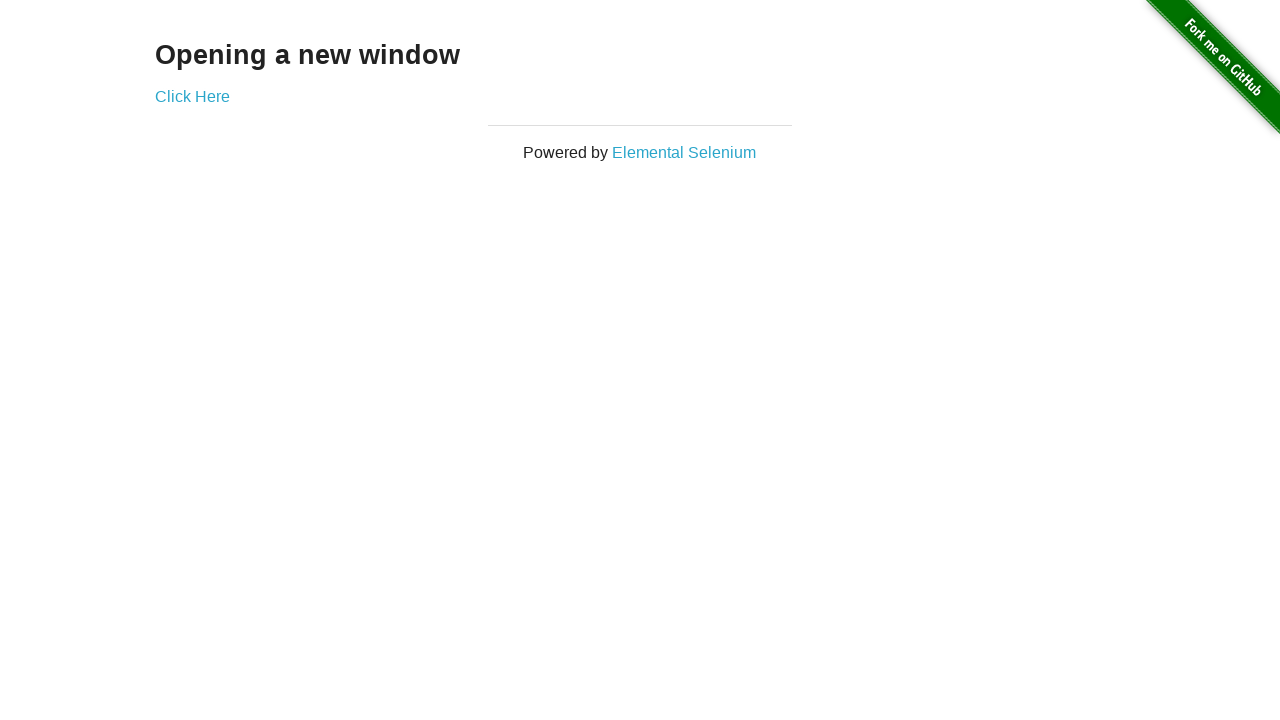

Retrieved header text content
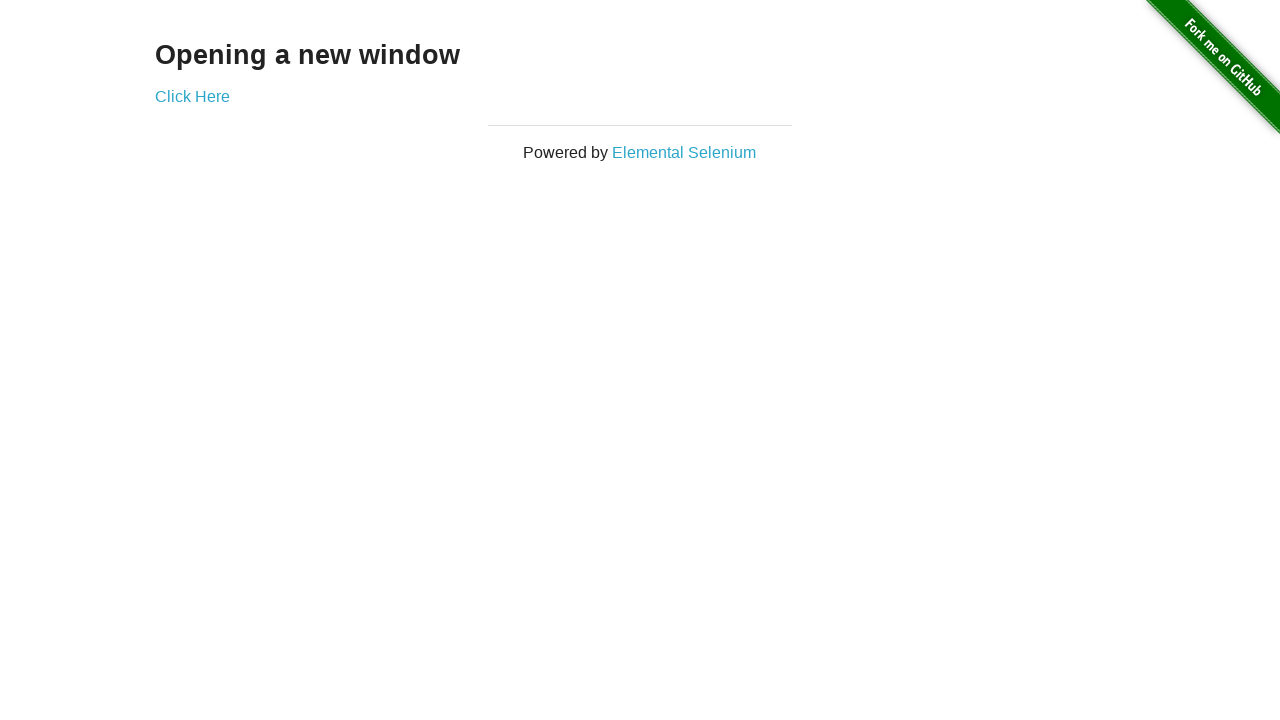

Verified header text is 'Opening a new window'
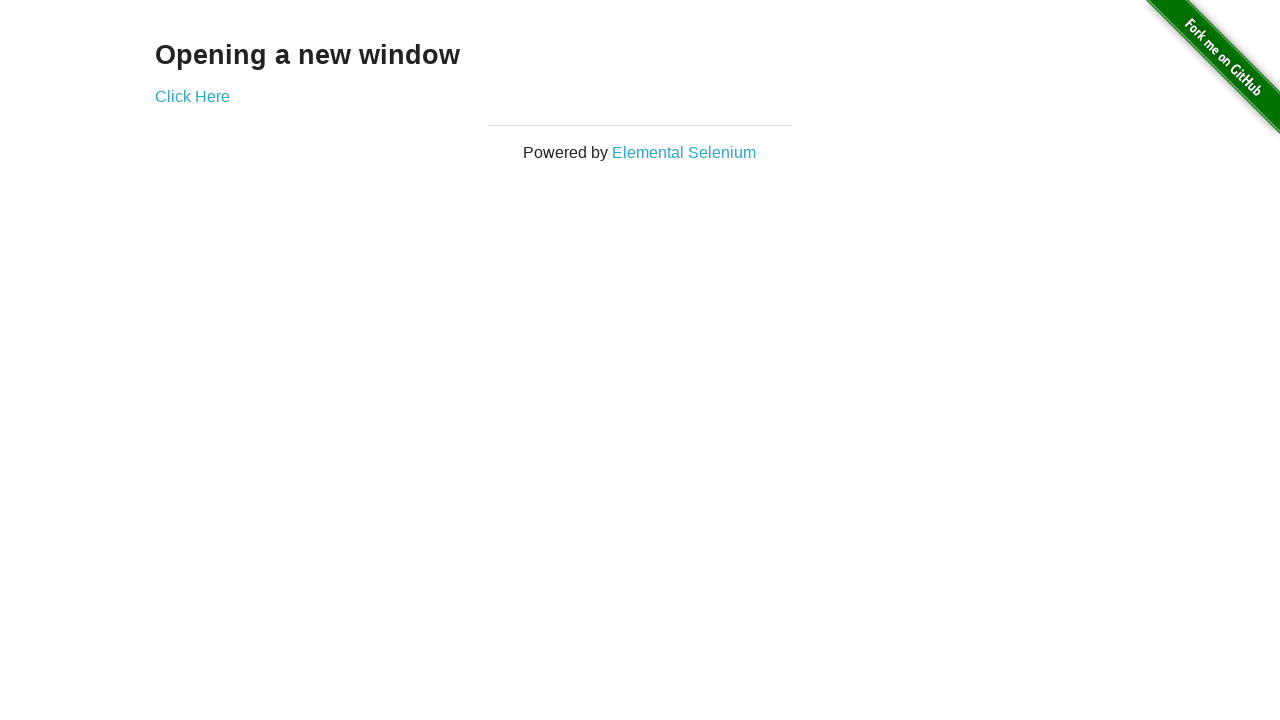

Verified page title is 'The Internet'
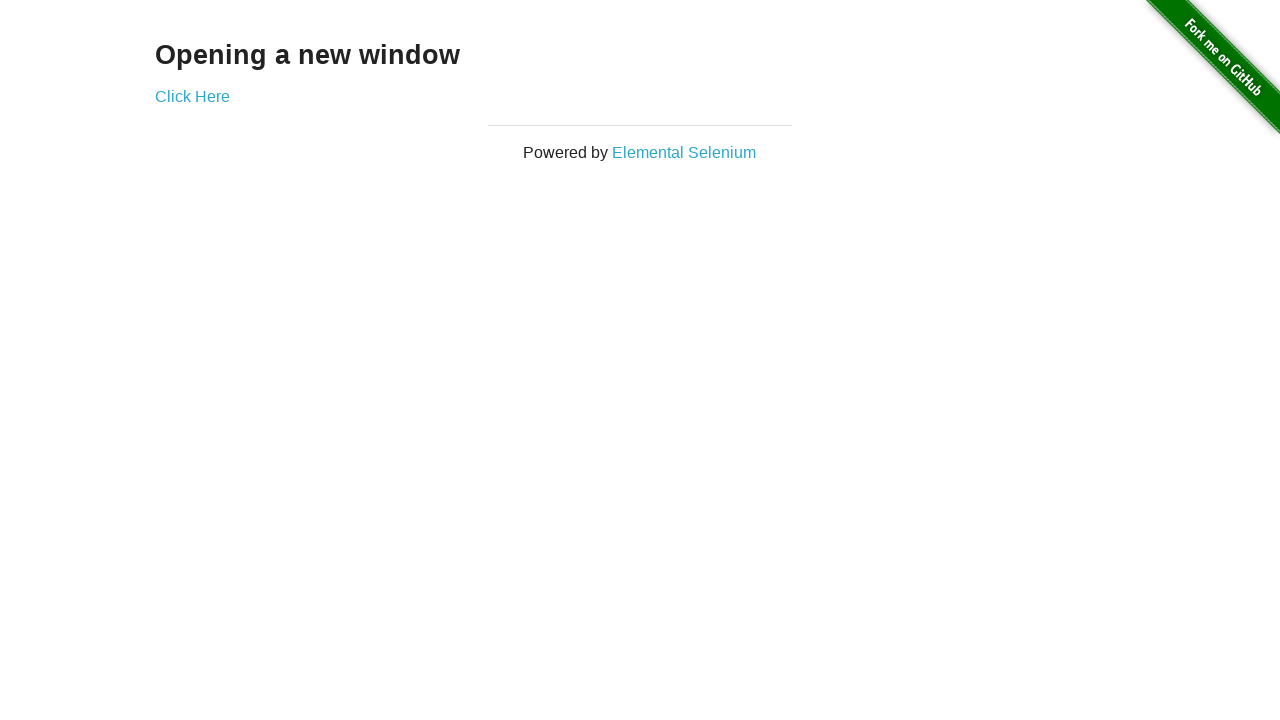

Clicked 'Click Here' link to open new window at (192, 96) on text=Click Here
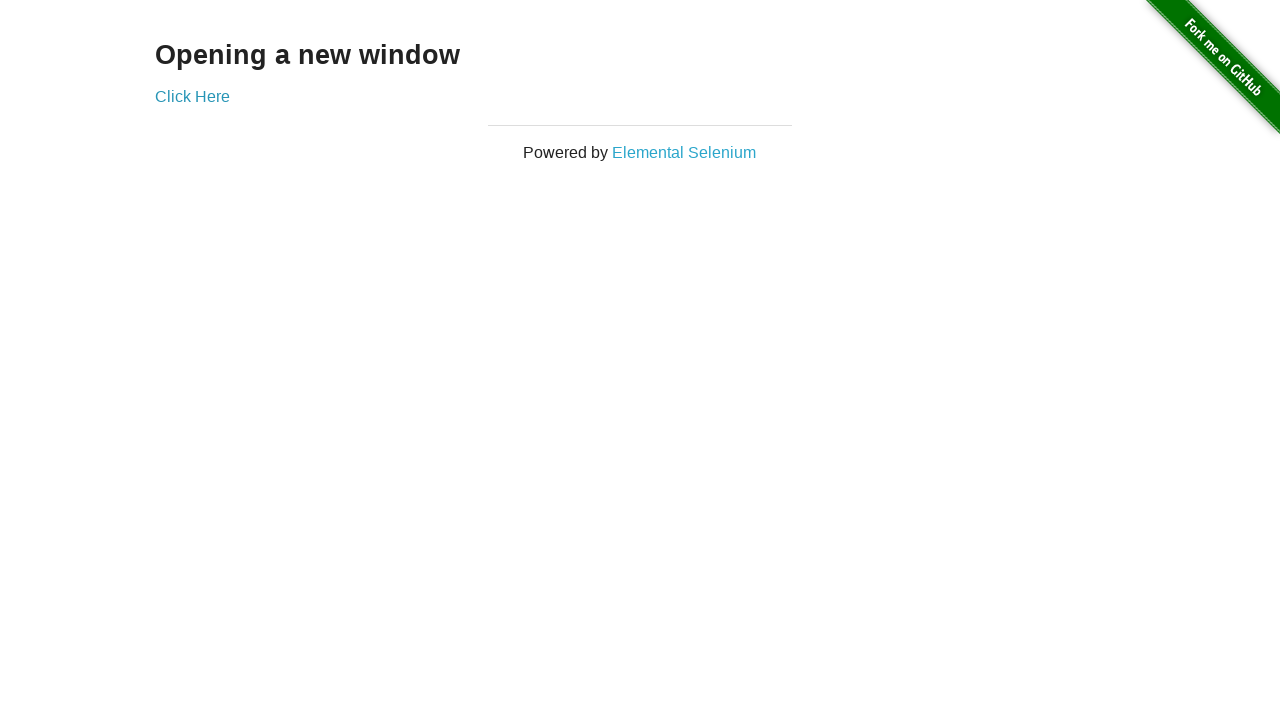

Obtained reference to new window/tab
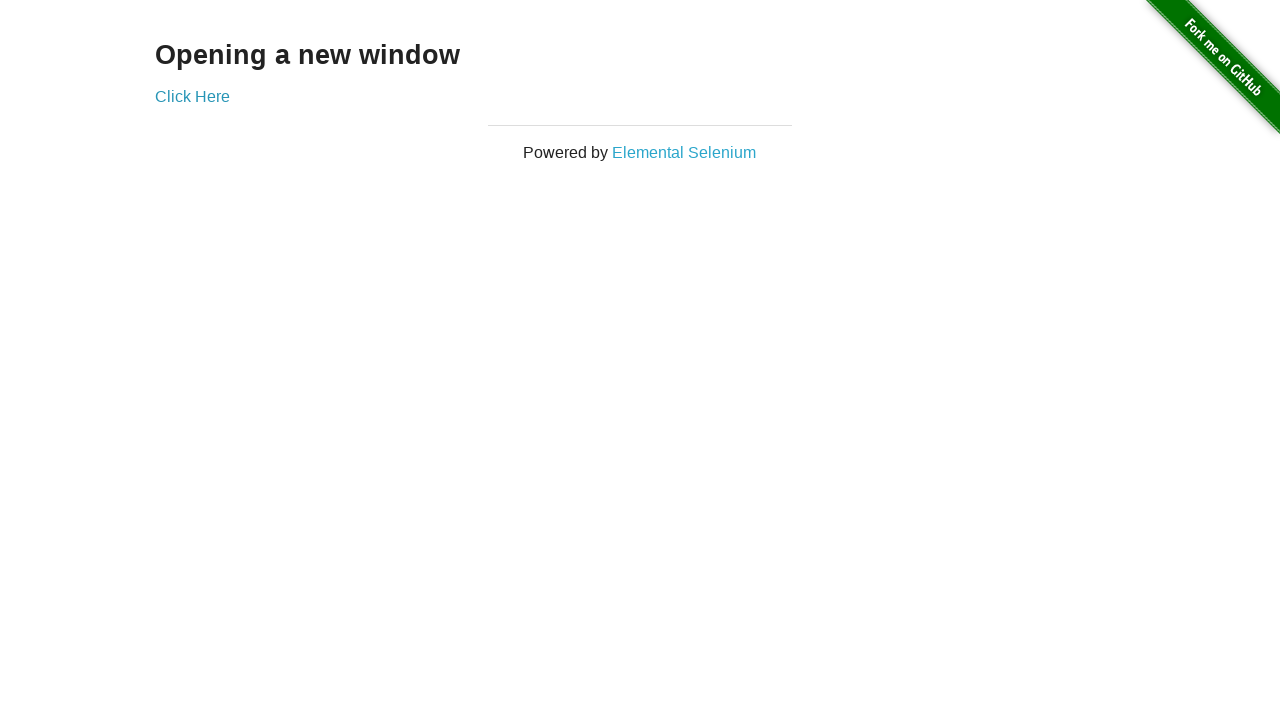

Waited for new window to fully load
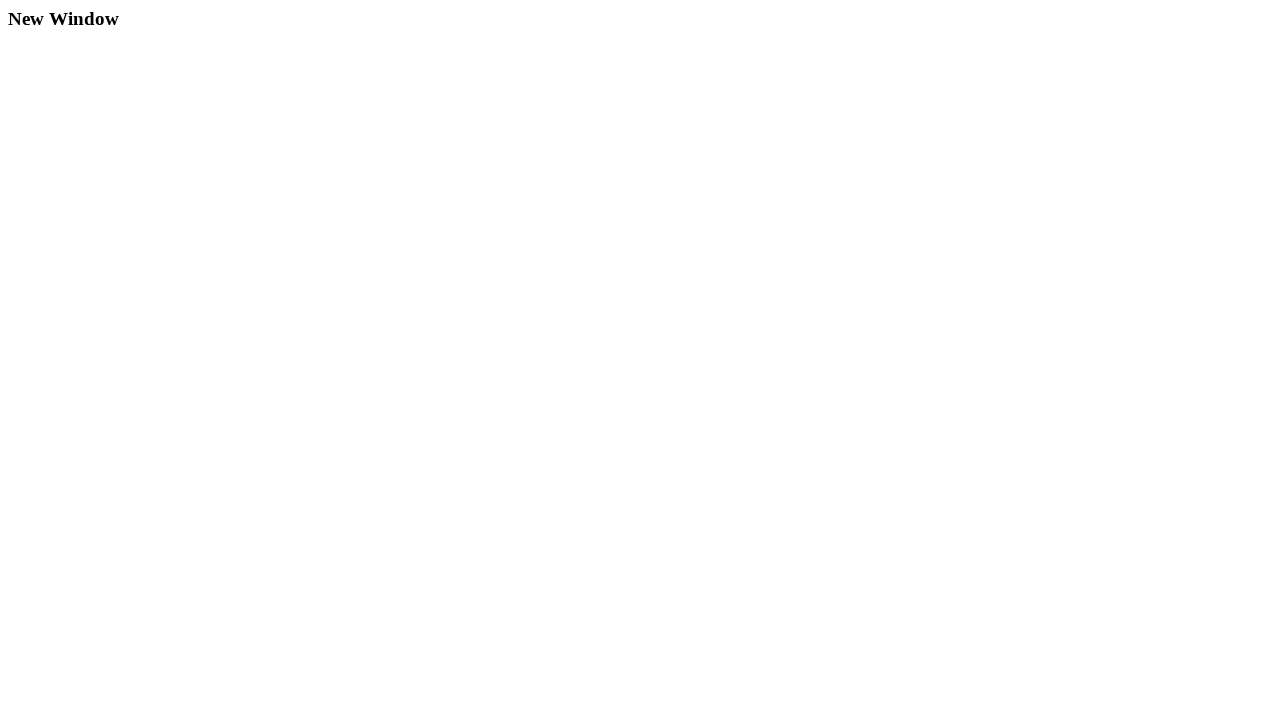

Verified new window title is 'New Window'
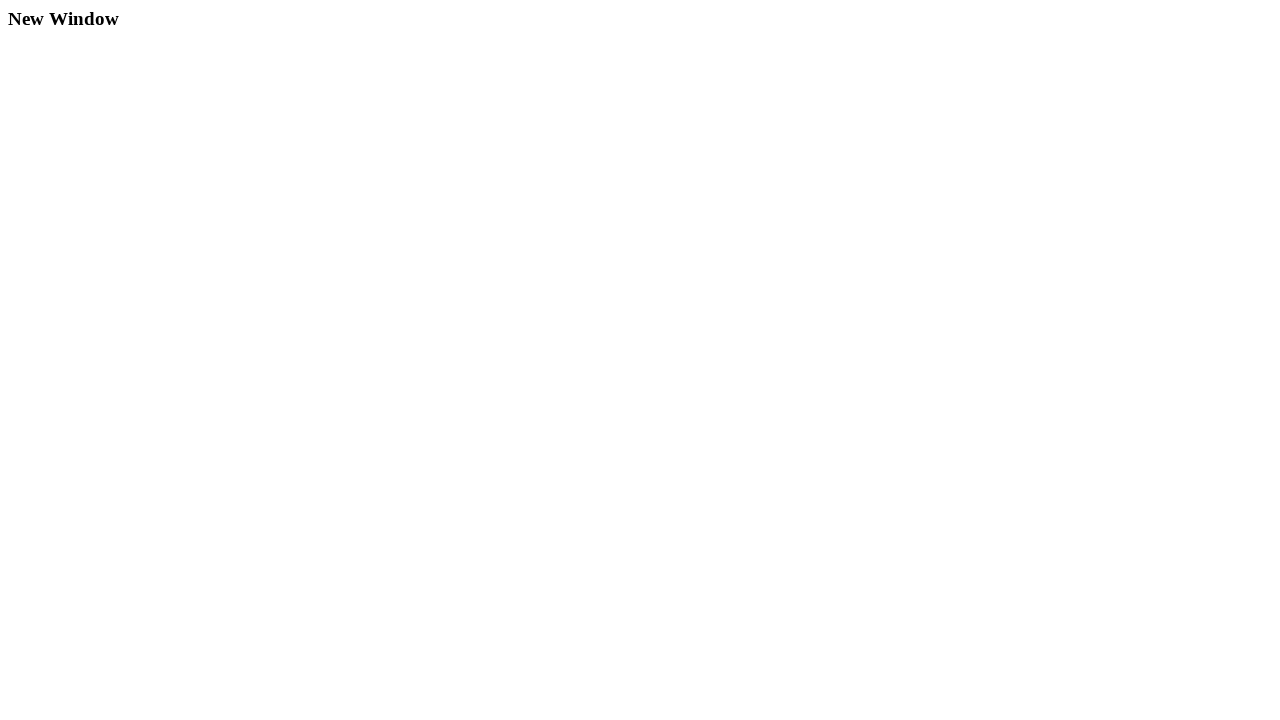

Retrieved header text from new window
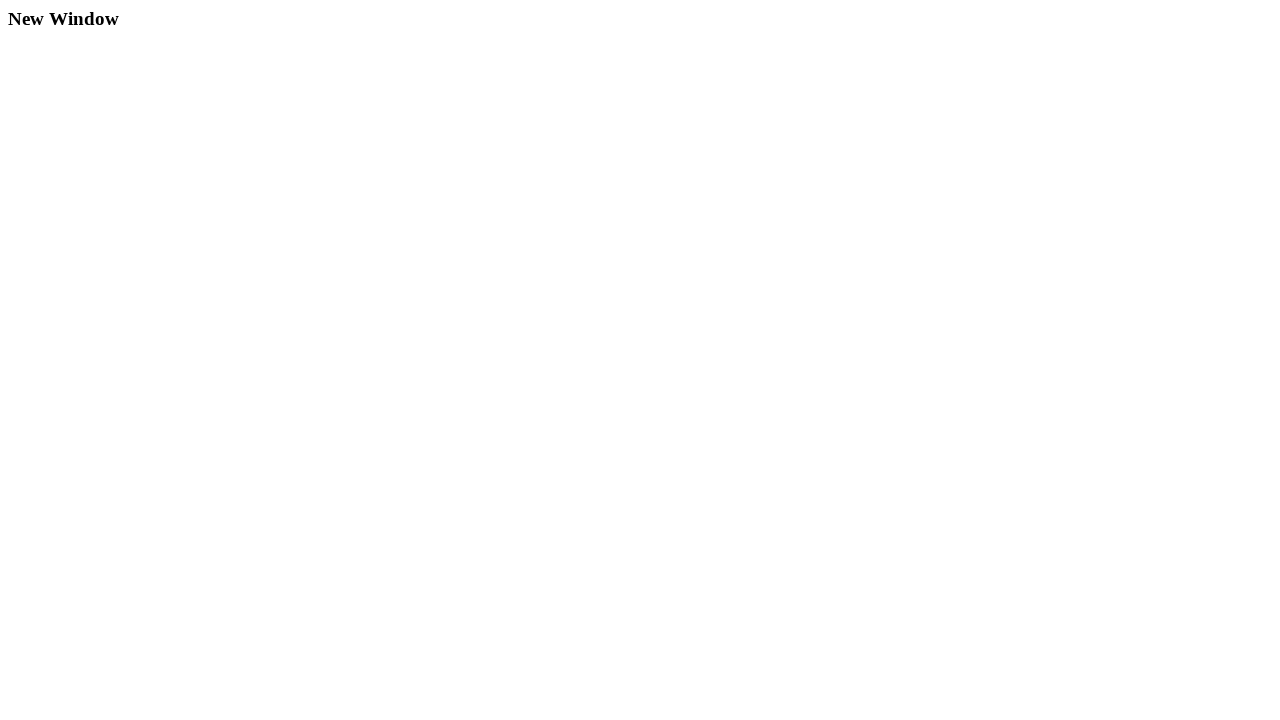

Verified new window header text is 'New Window'
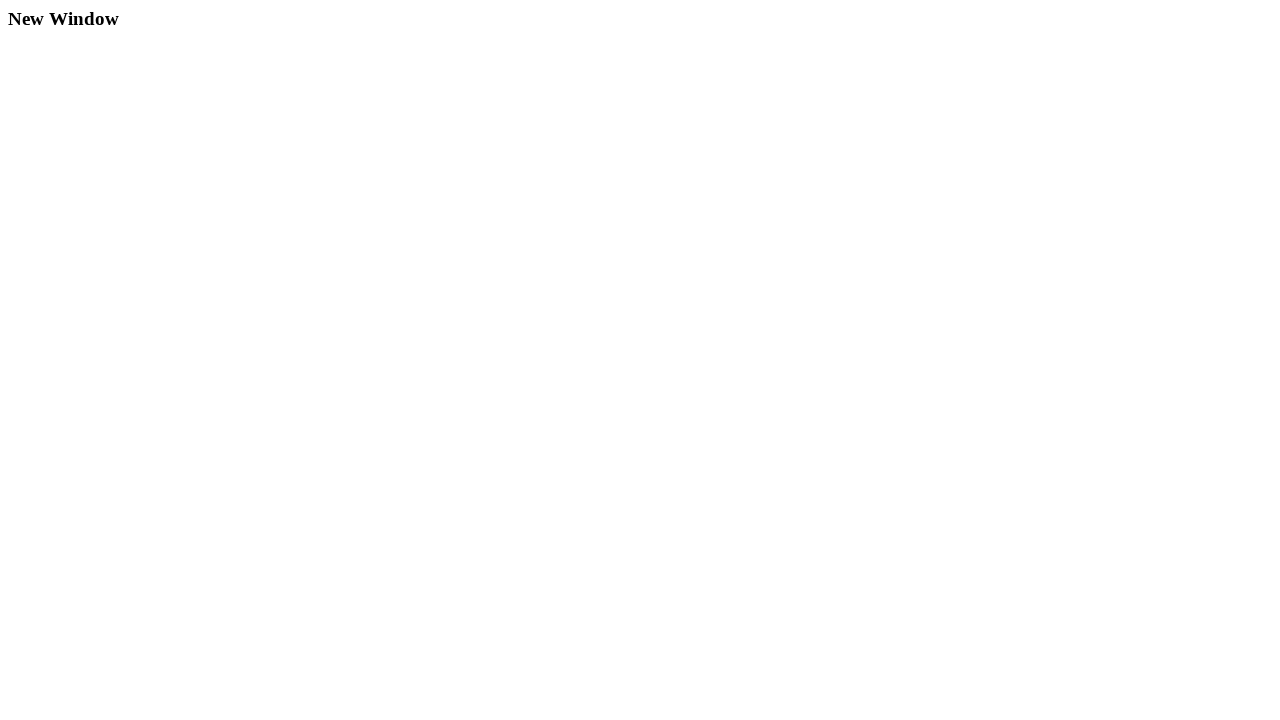

Brought original window back to front
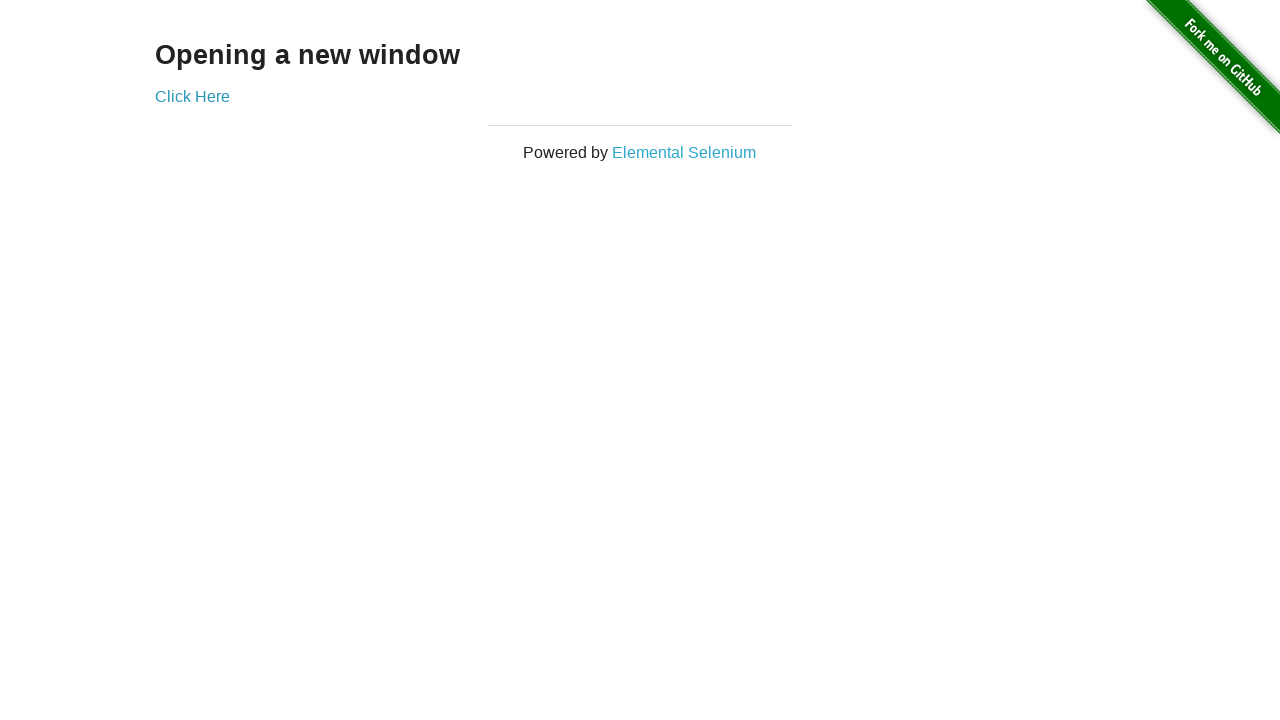

Verified original window title is still 'The Internet'
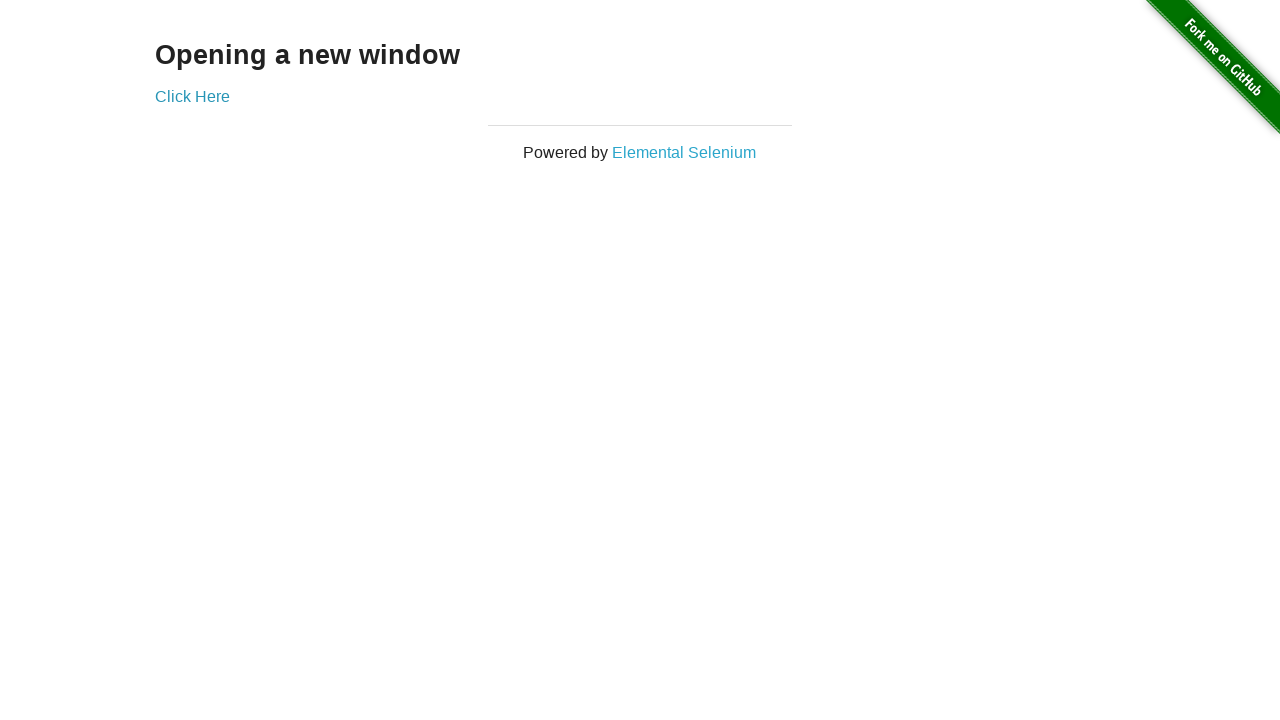

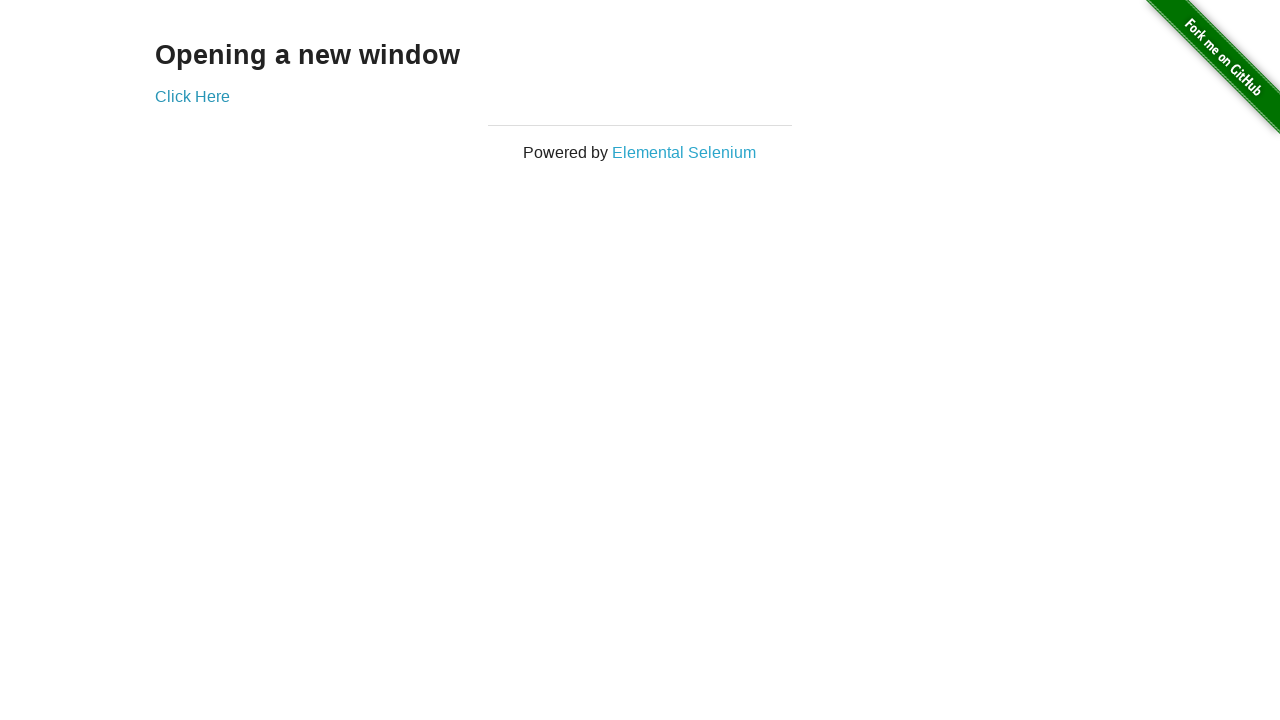